Tests console logging functionality by clicking buttons that trigger console.log and console.error messages

Starting URL: https://www.selenium.dev/selenium/web/bidi/logEntryAdded.html

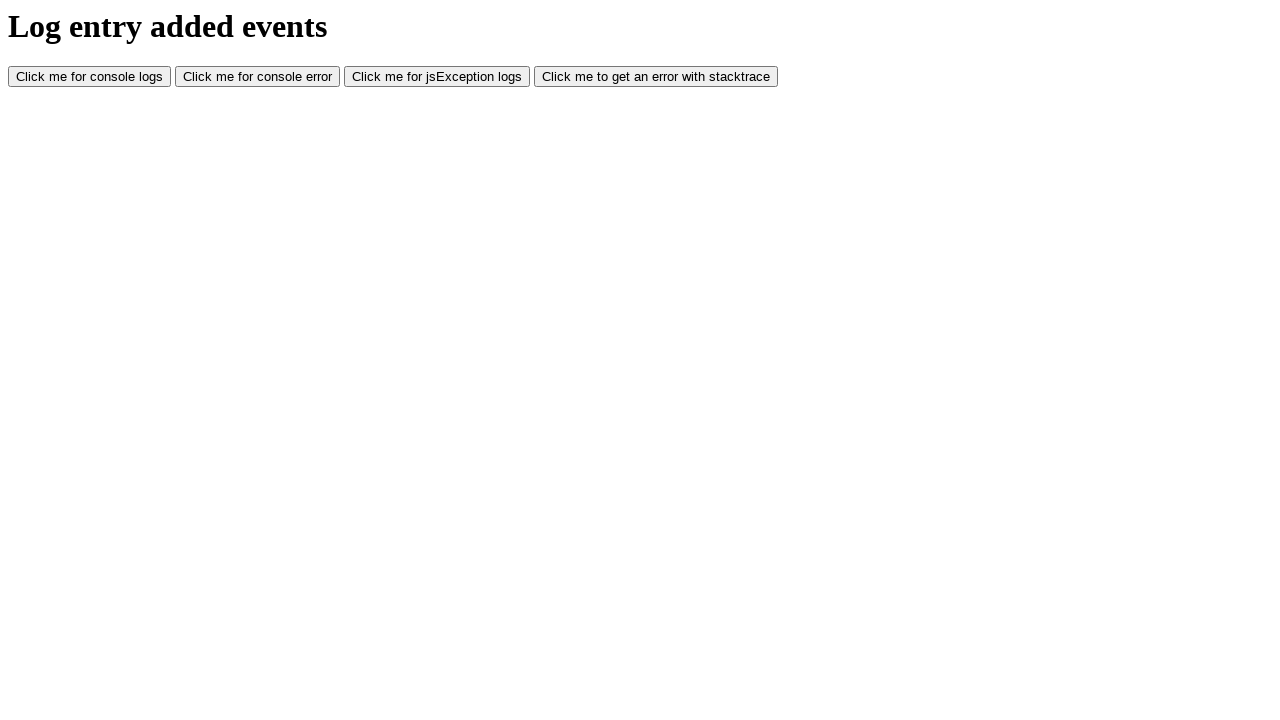

Clicked button to trigger console.log message at (90, 77) on #consoleLog
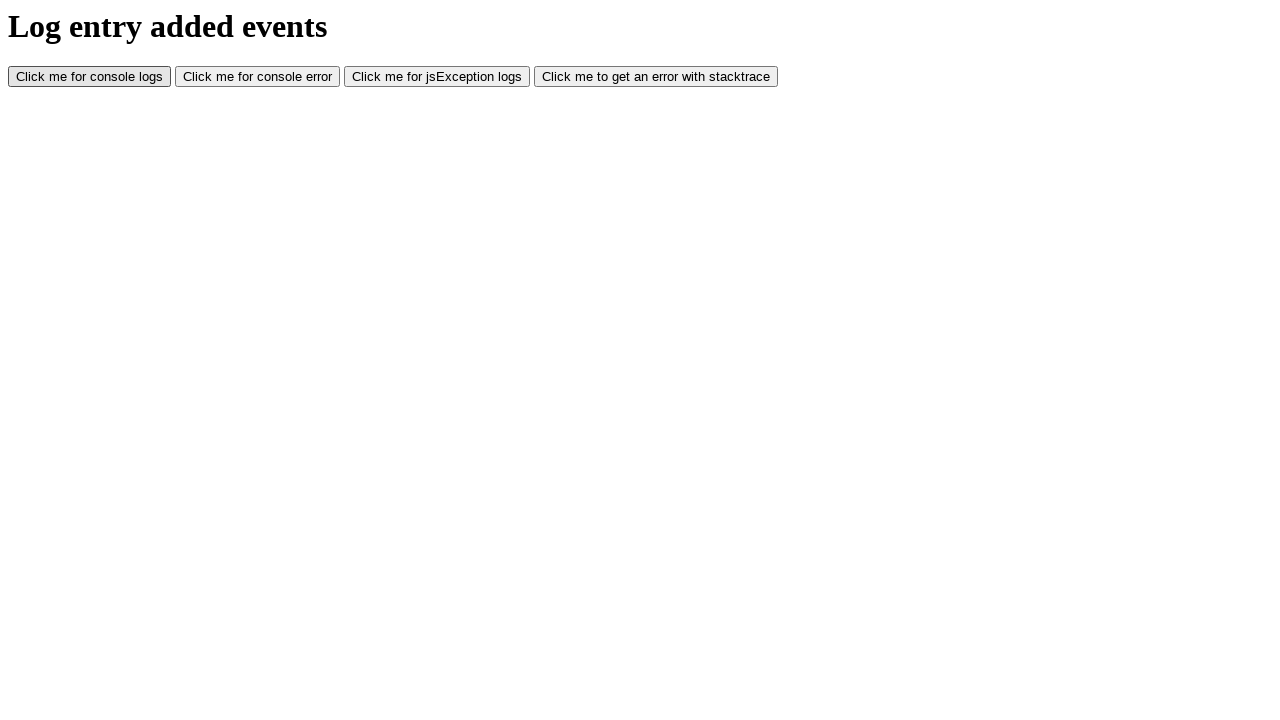

Clicked button to trigger console.error message at (258, 77) on #consoleError
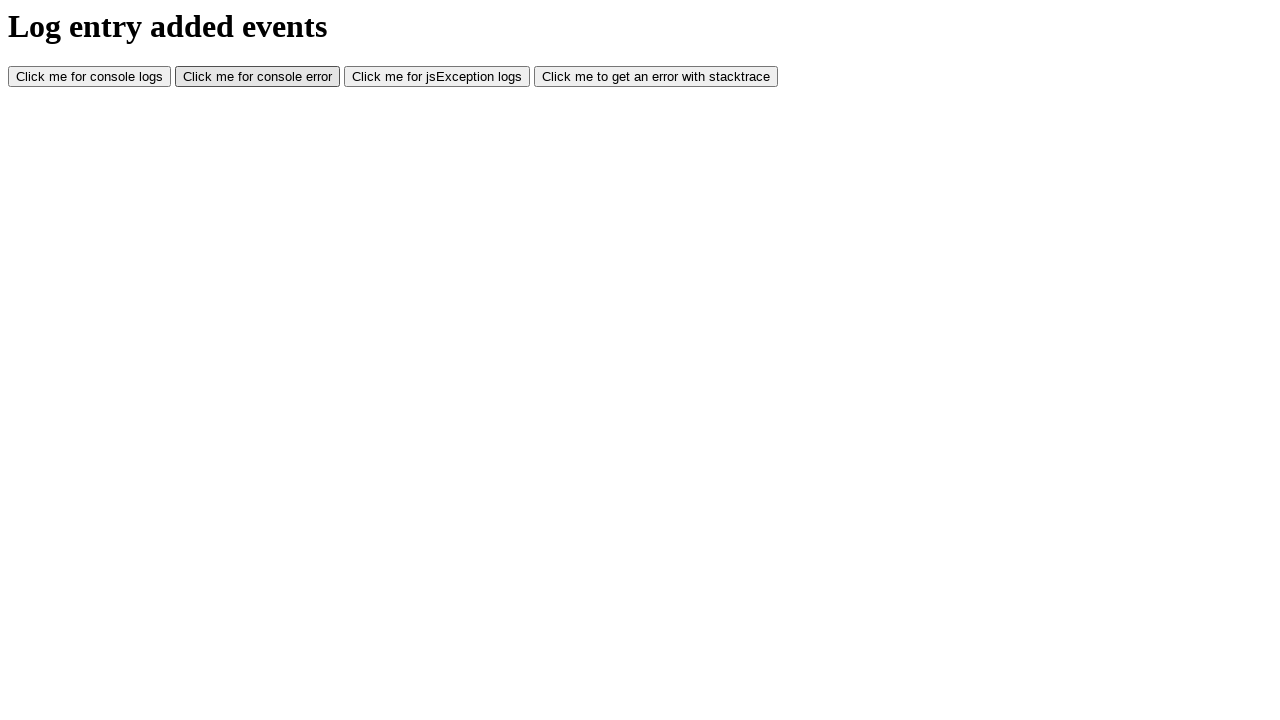

Waited for console messages to appear
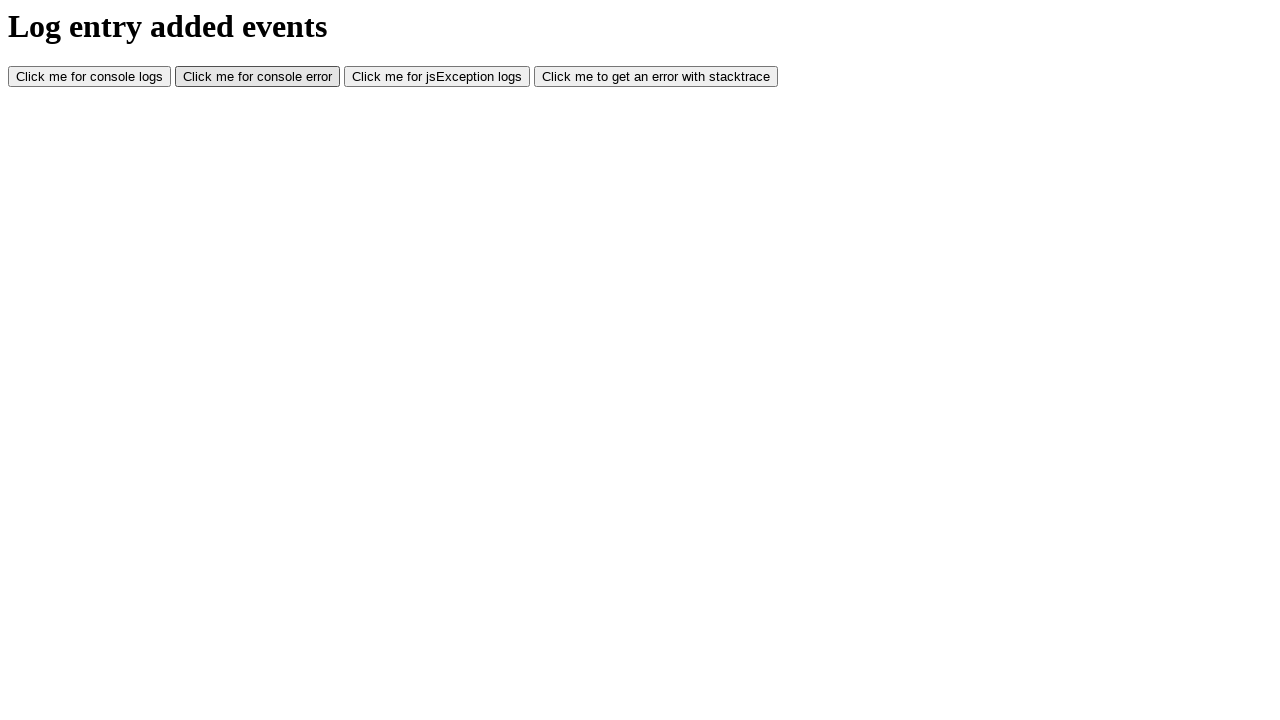

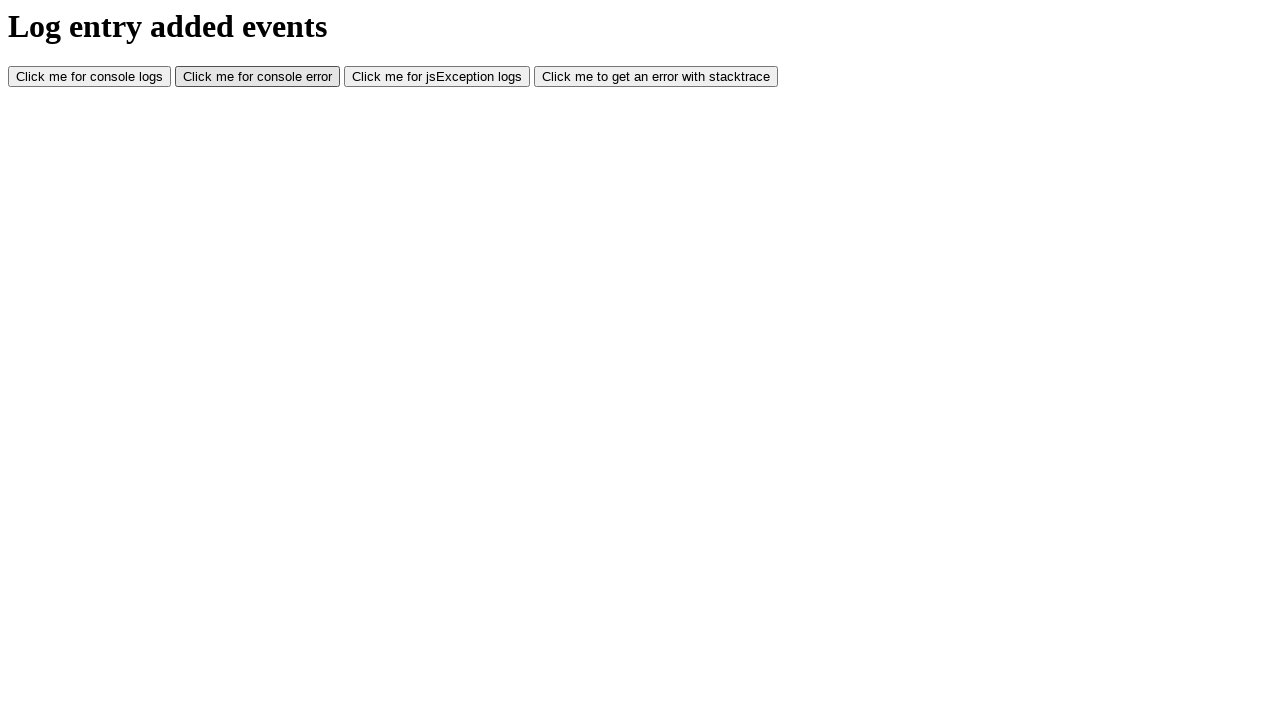